Tests dynamic dropdown/autocomplete functionality by typing a partial country name and selecting "India" from the suggestions that appear

Starting URL: https://rahulshettyacademy.com/dropdownsPractise/

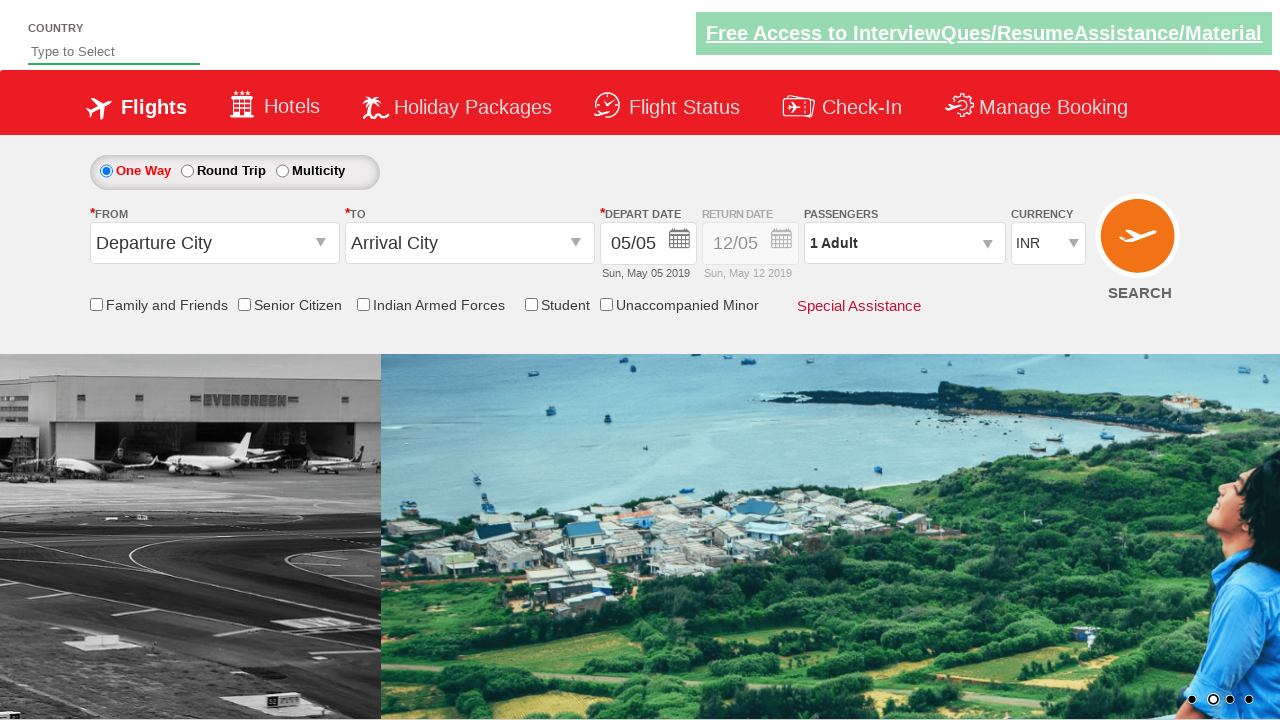

Navigated to dynamic dropdown practice page
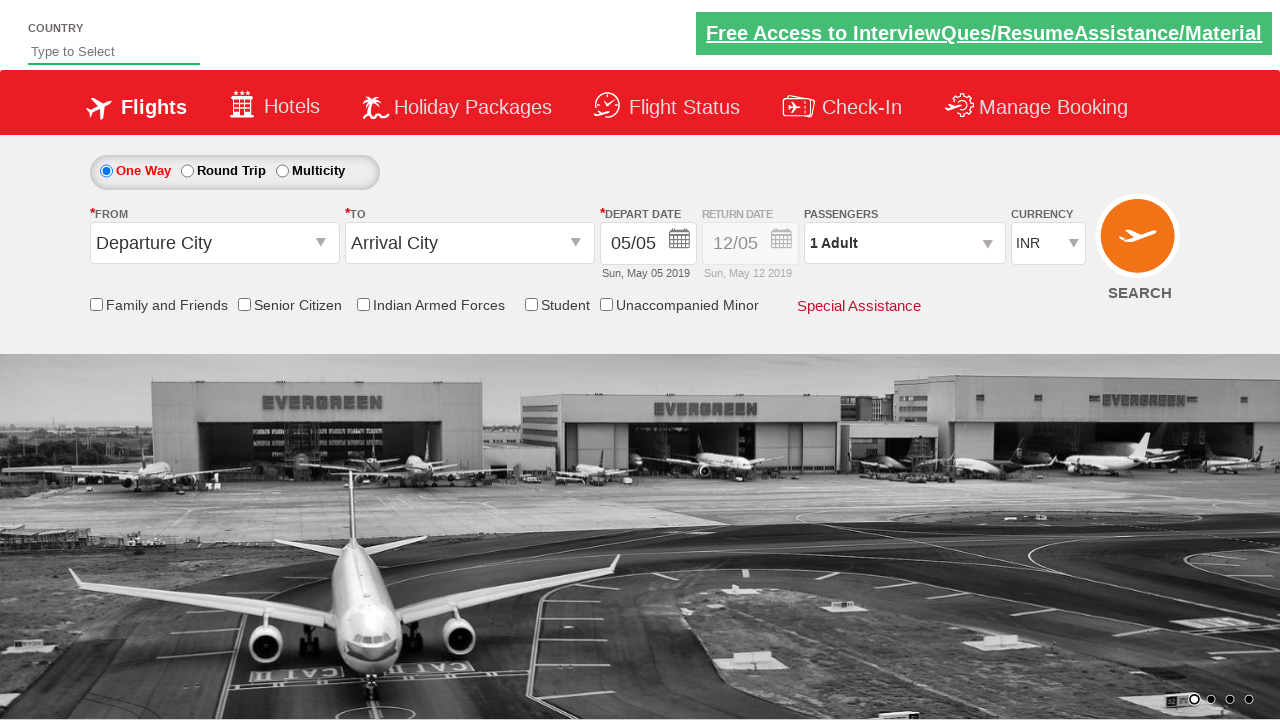

Typed 'ind' in autocomplete field to trigger suggestions on #autosuggest
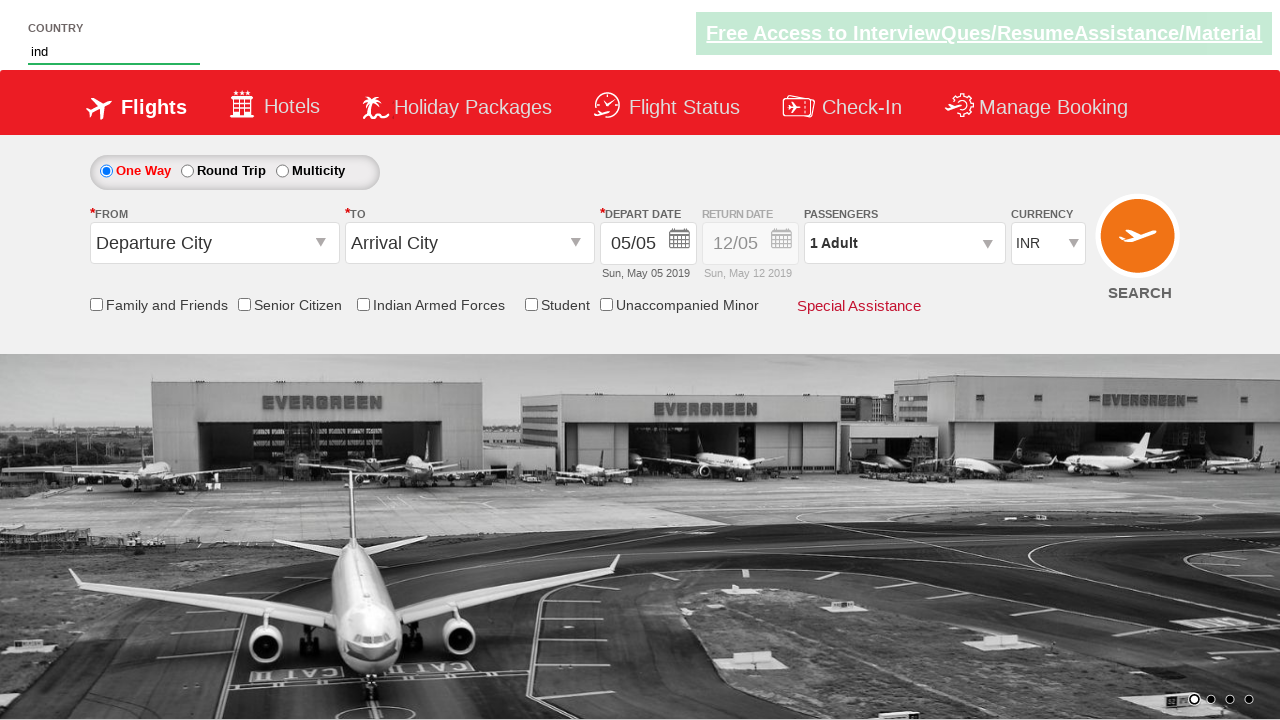

Autocomplete suggestions appeared
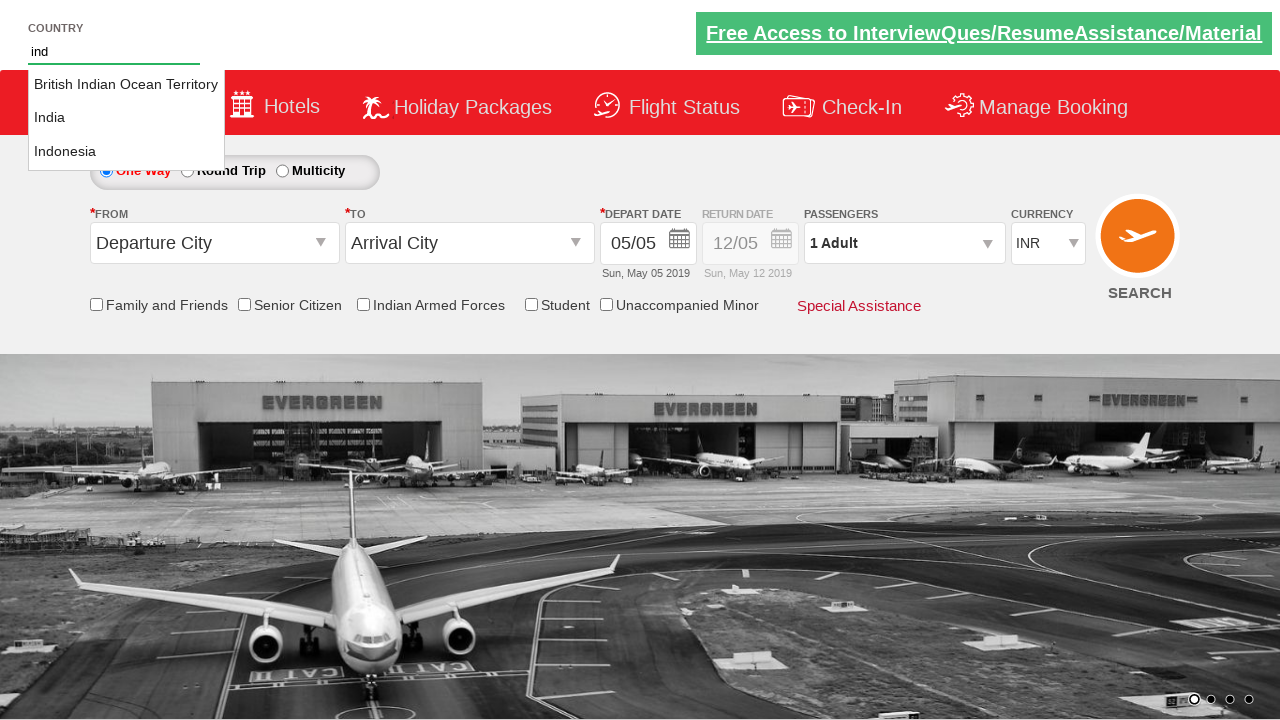

Clicked on 'India' option from dropdown suggestions at (126, 118) on li.ui-menu-item a:text-is('India')
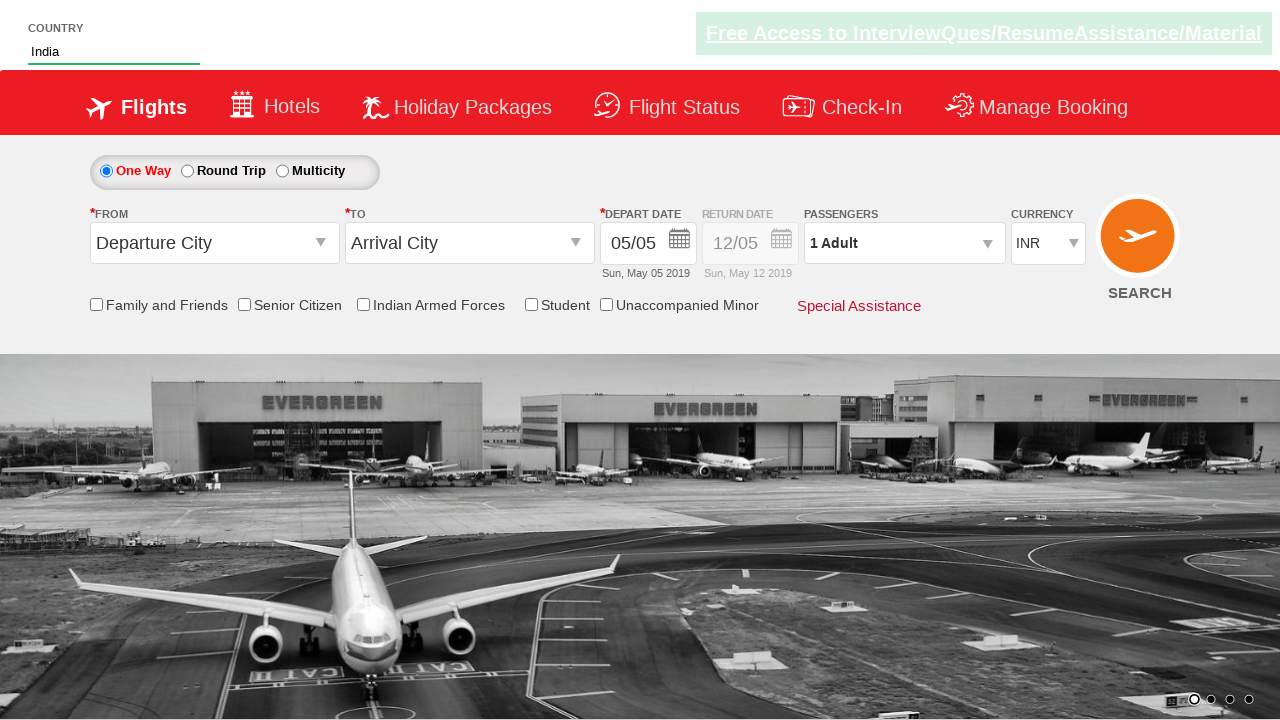

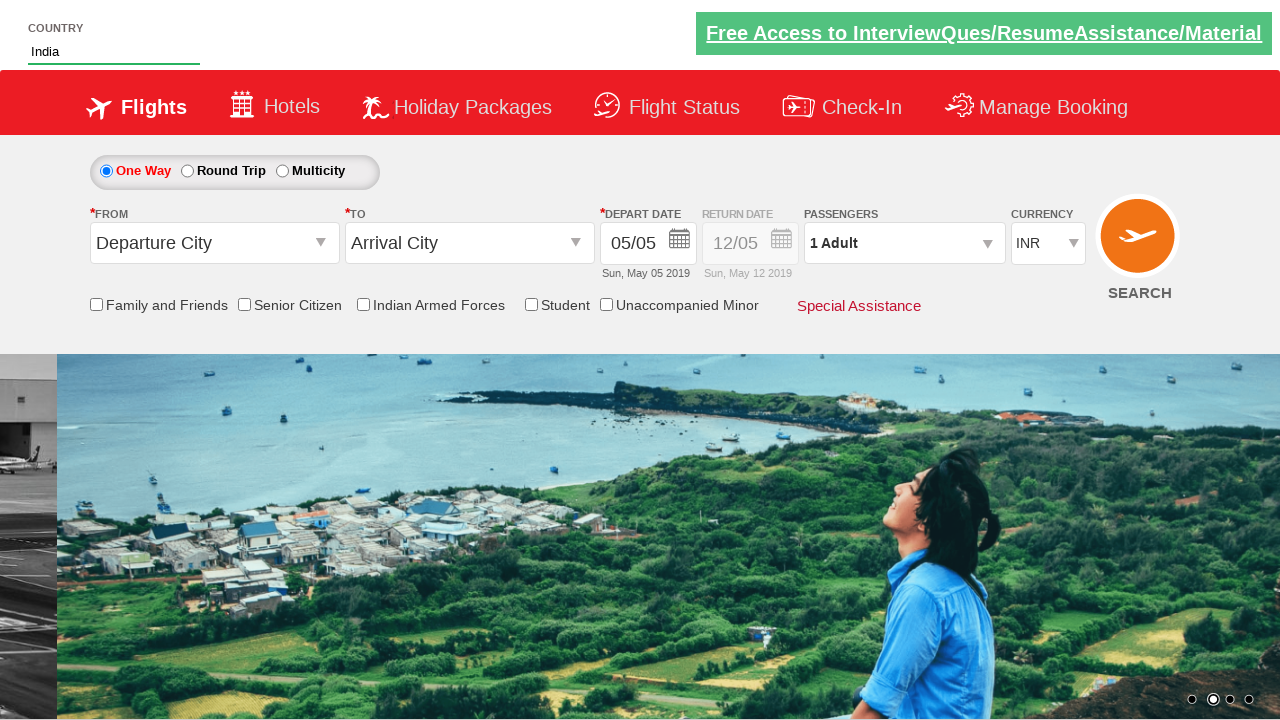